Tests checkbox interactions by verifying initial states, toggling checkboxes, and ensuring only unchecked boxes are checked

Starting URL: https://the-internet.herokuapp.com/checkboxes

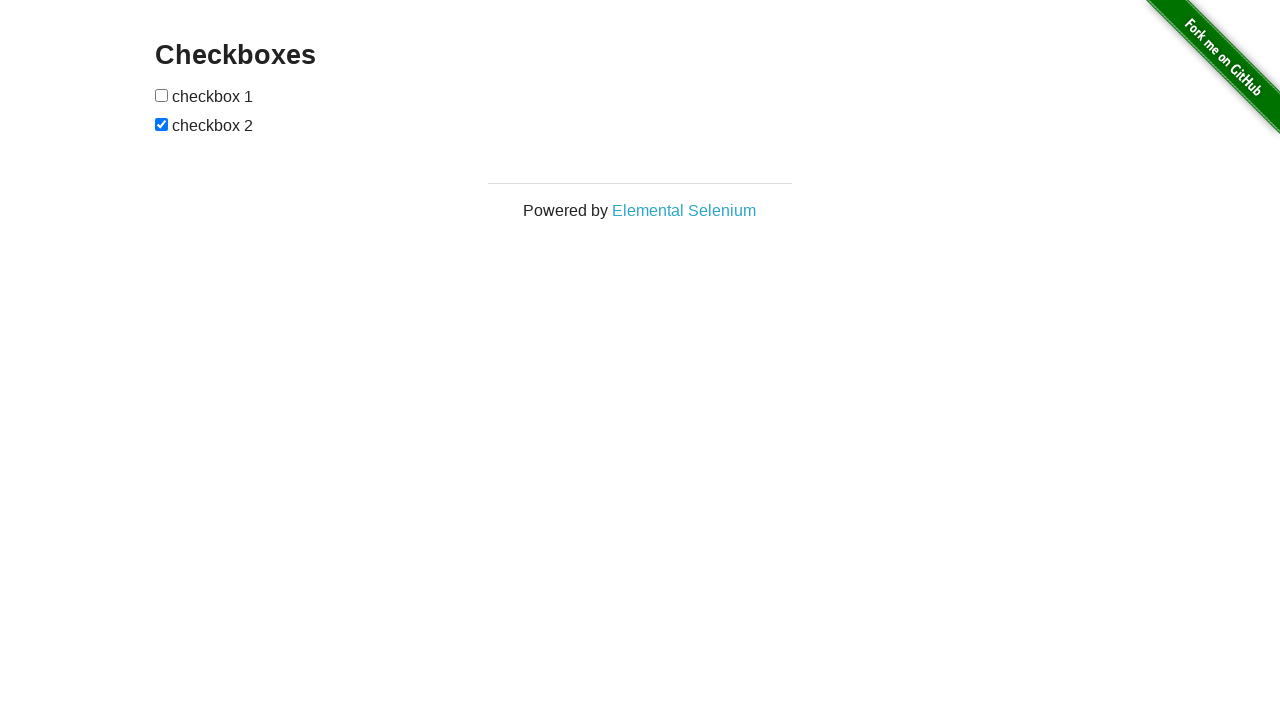

Located first checkbox element
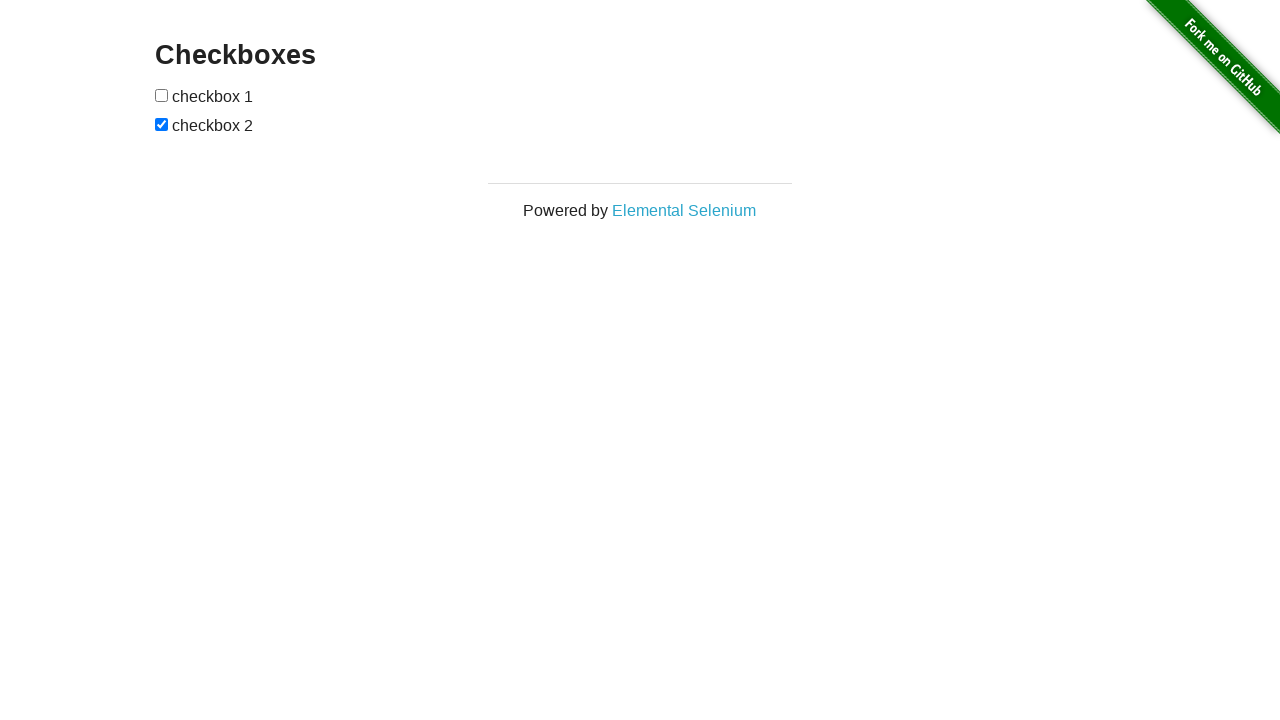

Located second checkbox element
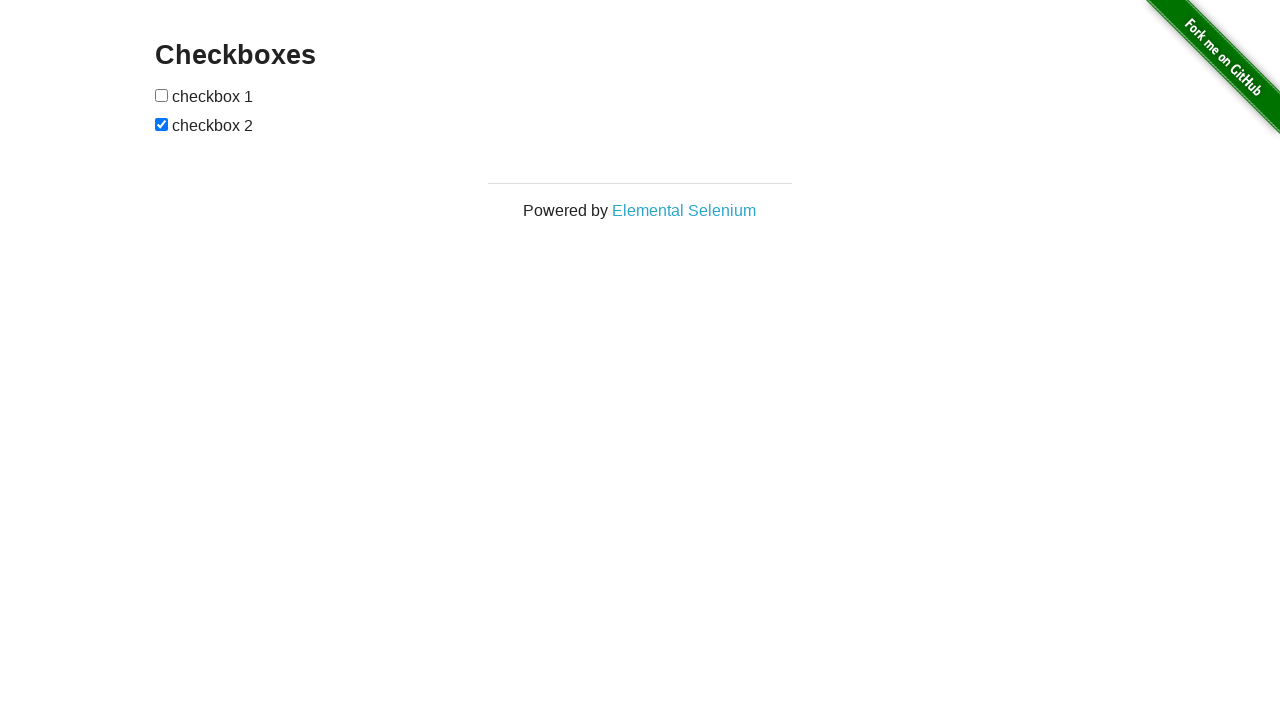

Verified that checkbox 1 is initially unchecked
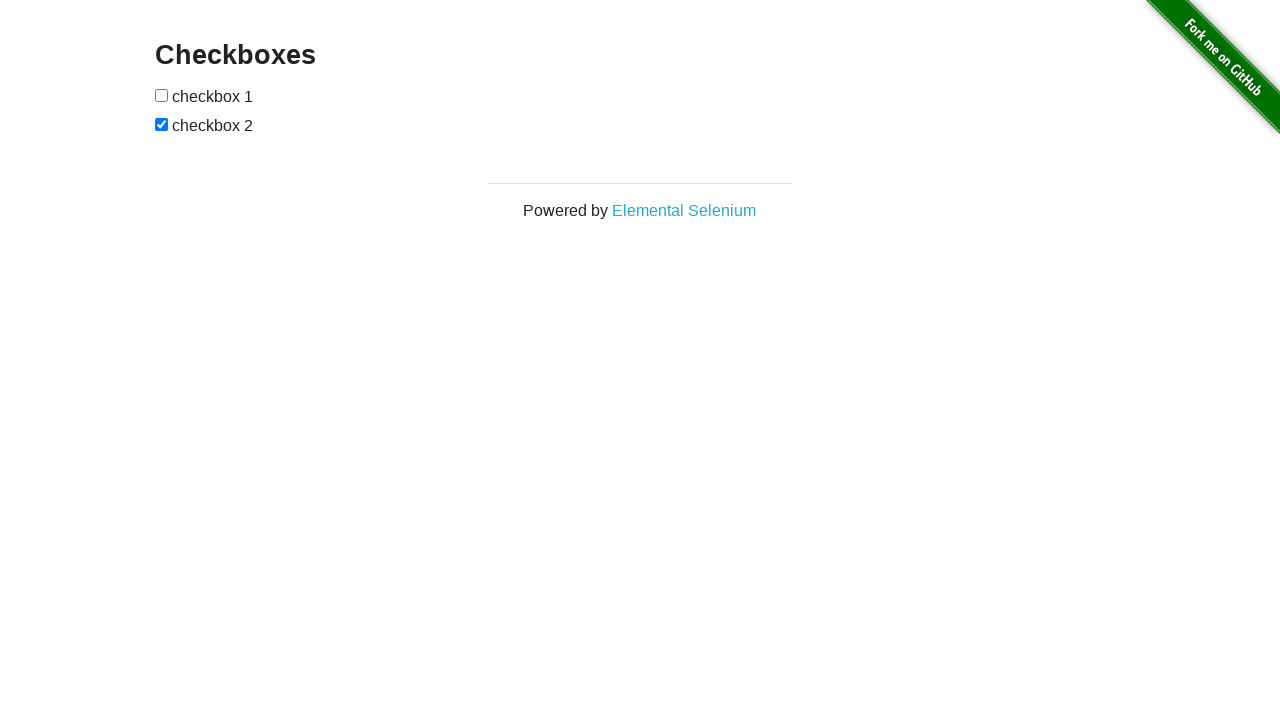

Verified that checkbox 2 is initially checked
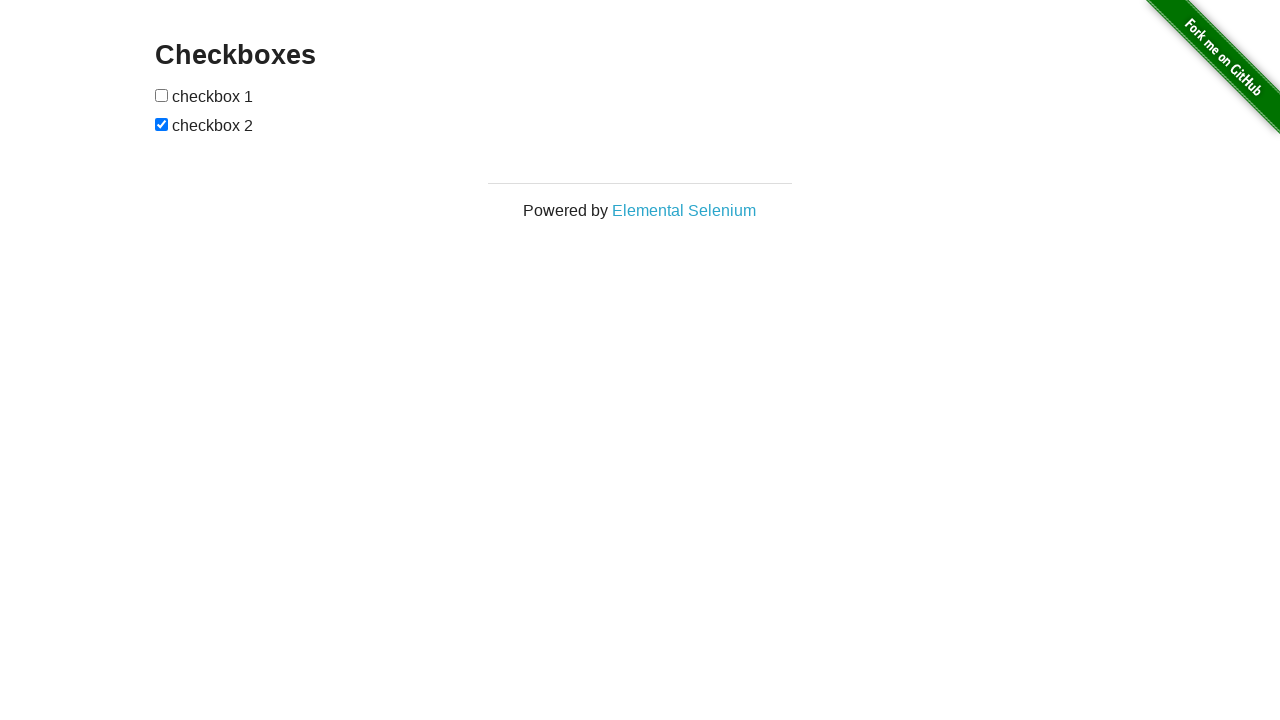

Clicked checkbox 1 to toggle it (checking) at (162, 95) on (//input[@type='checkbox'])[1]
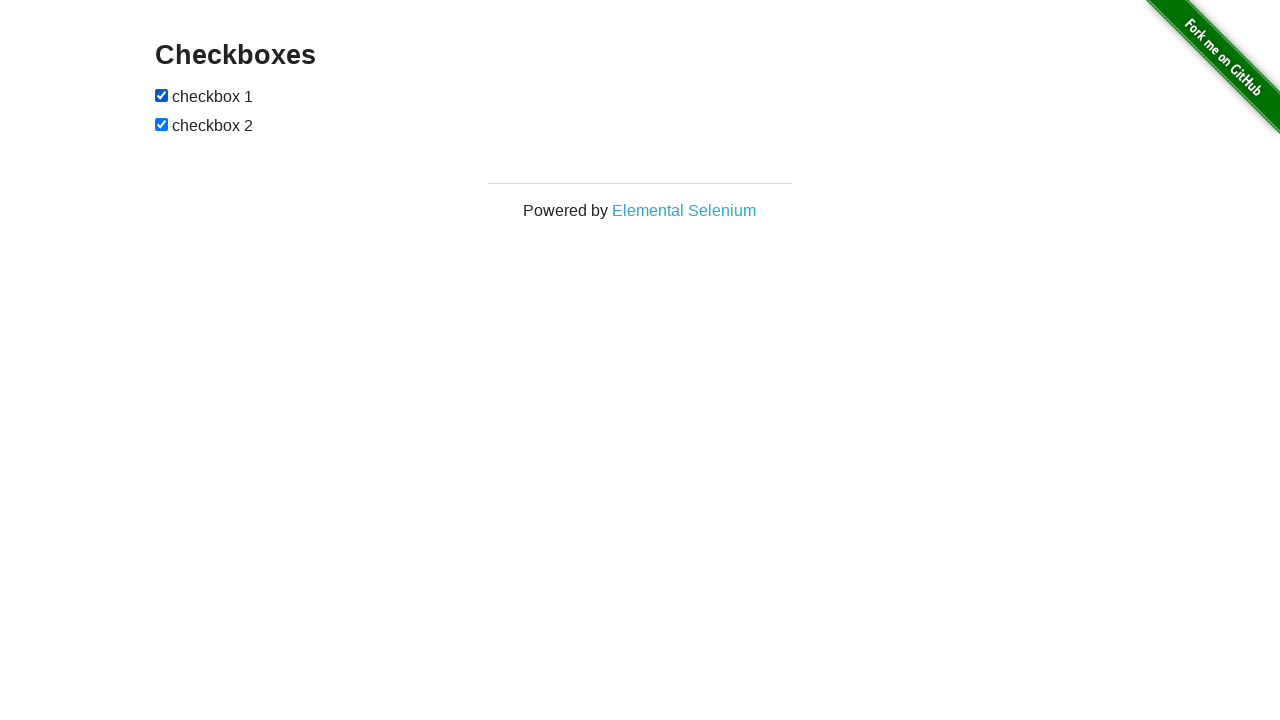

Clicked checkbox 2 to toggle it (unchecking) at (162, 124) on (//input[@type='checkbox'])[2]
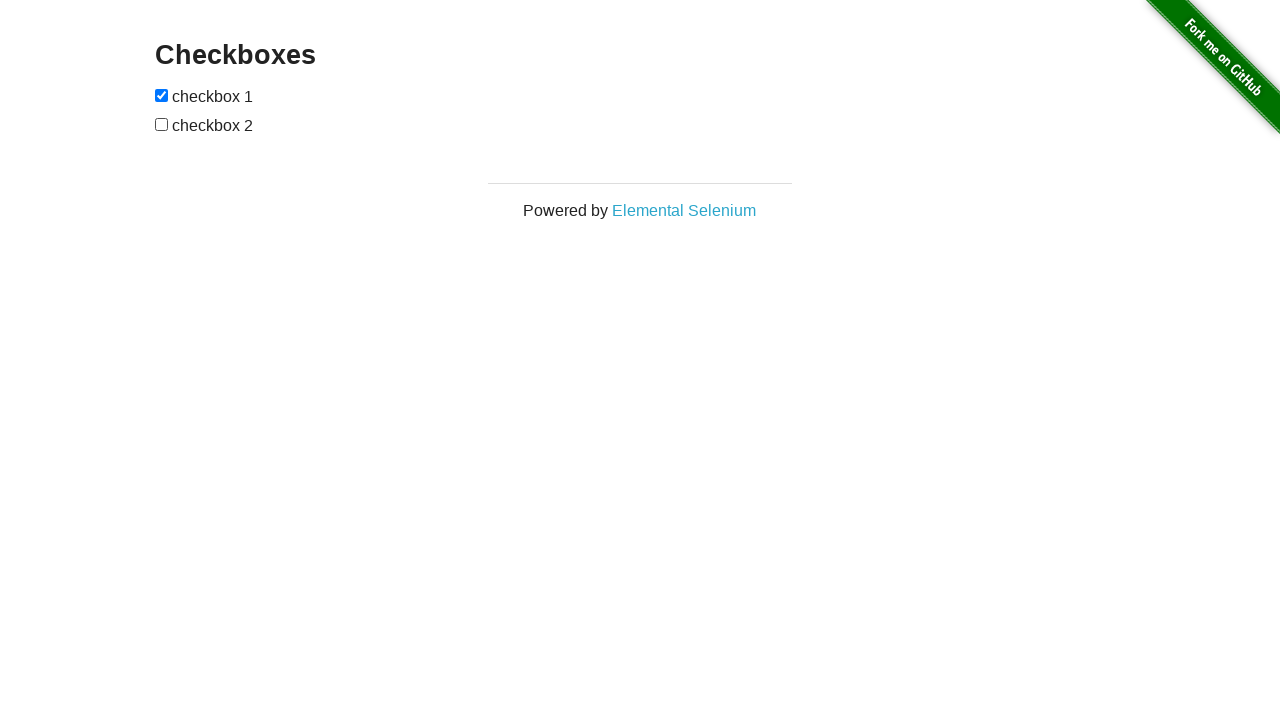

Checkbox 1 is already checked, no action needed
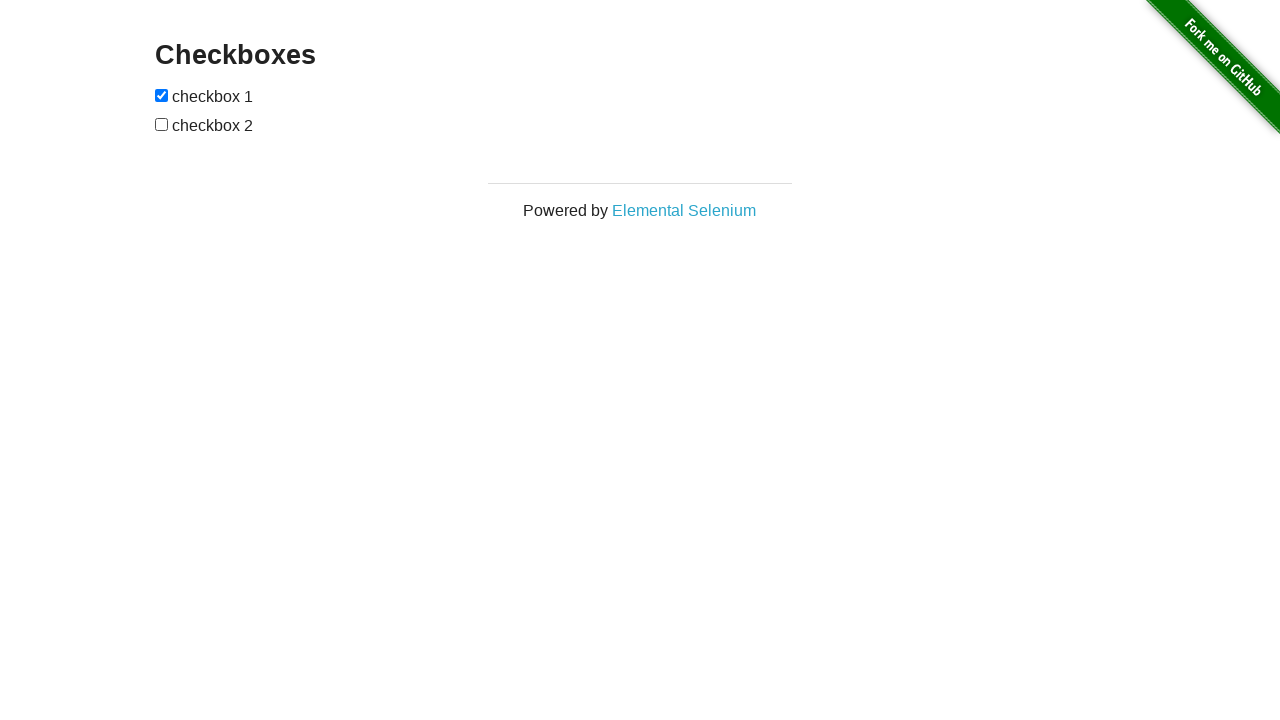

Checkbox 2 was unchecked, clicked to check it at (162, 124) on (//input[@type='checkbox'])[2]
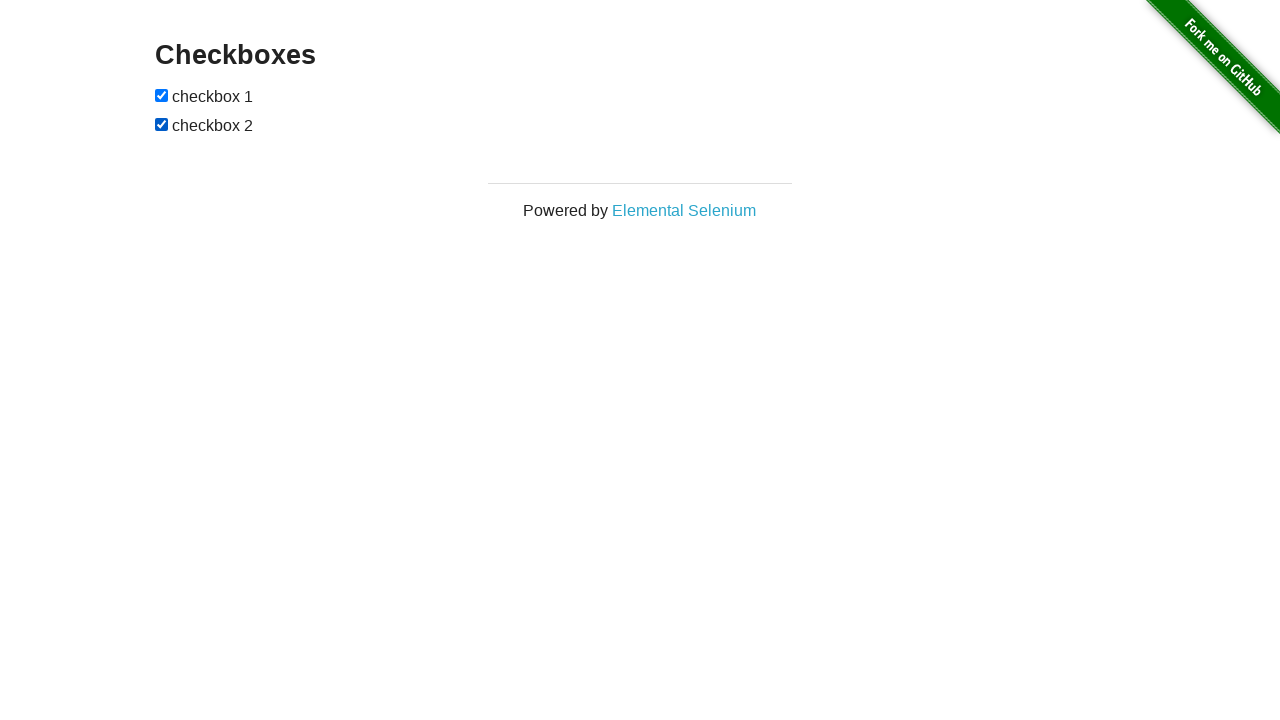

Verified that checkbox 1 is now checked
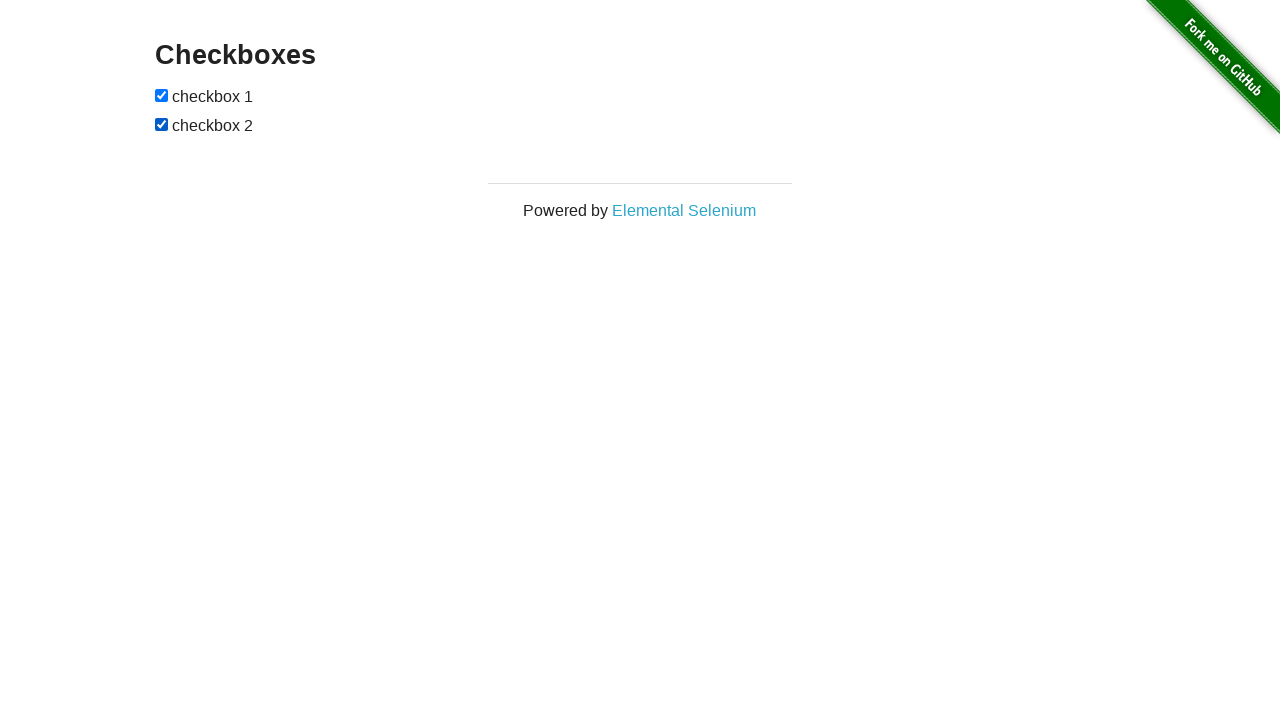

Verified that checkbox 2 is now checked
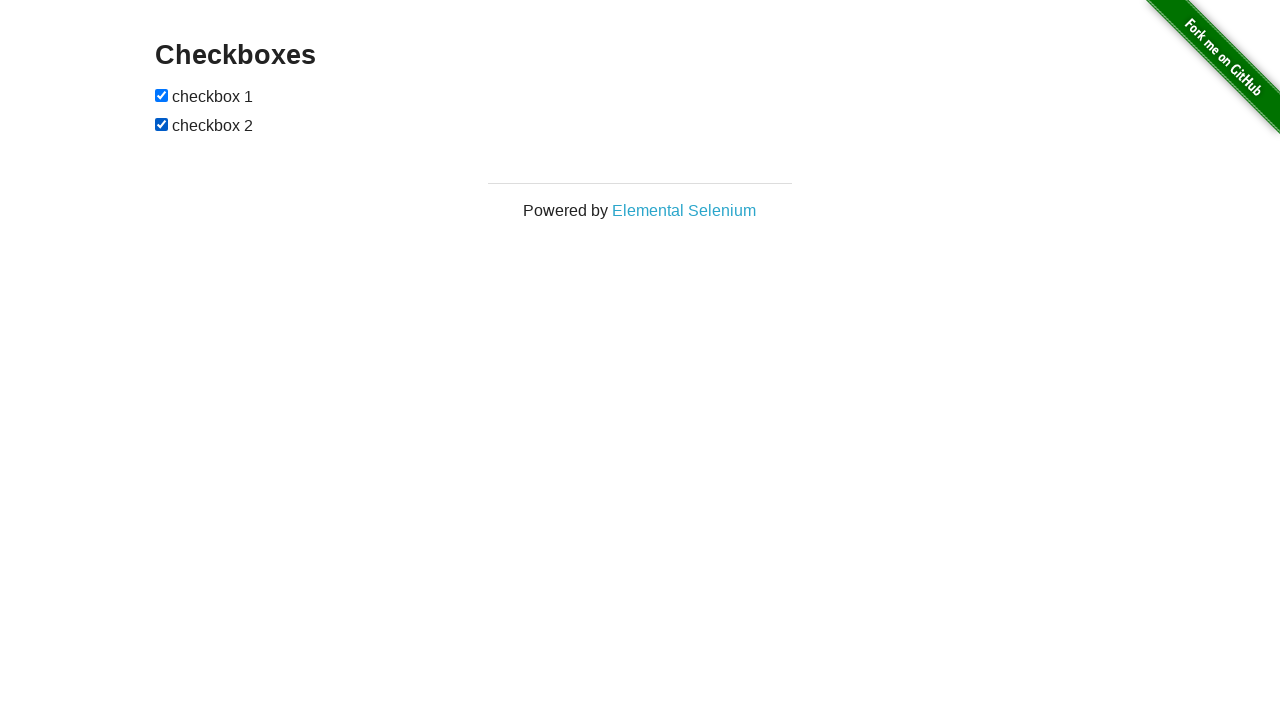

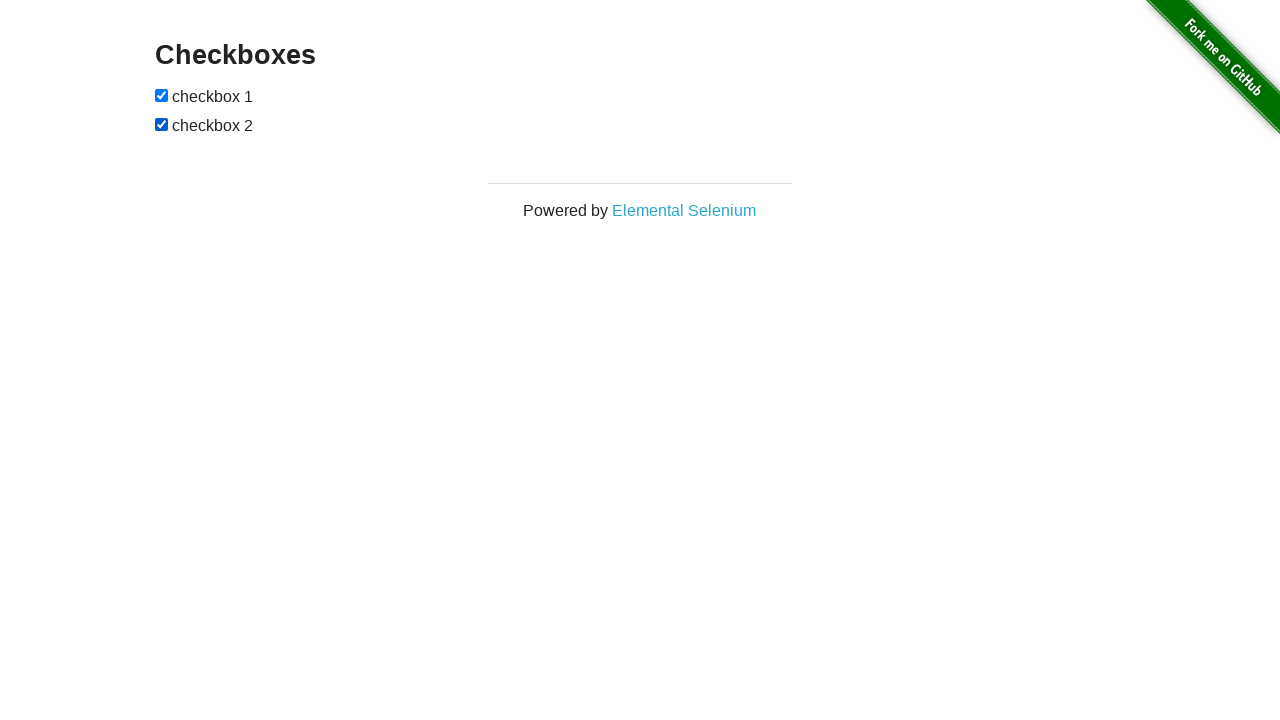